Tests browser forward navigation by clicking a button, navigating back to the homepage, then using the forward button to return to the previous page.

Starting URL: http://demoaut.katalon.com/

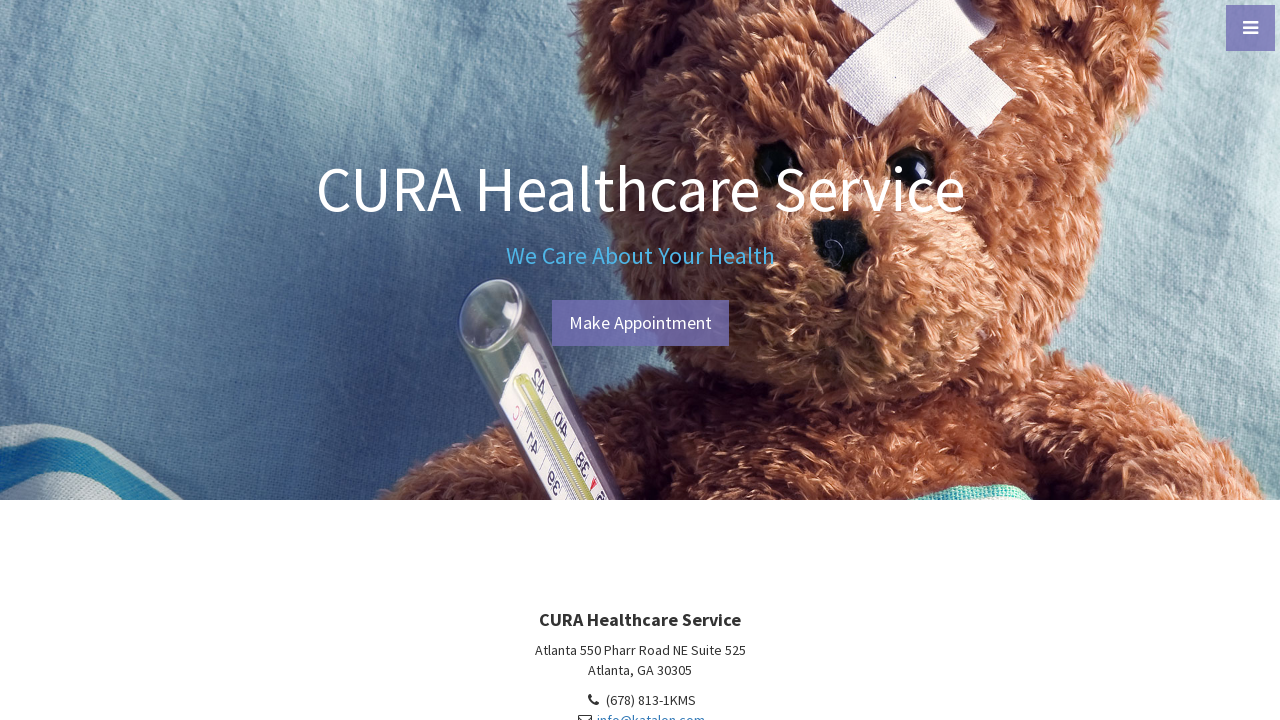

Clicked 'Make Appointment' button at (640, 323) on text=Make Appointment
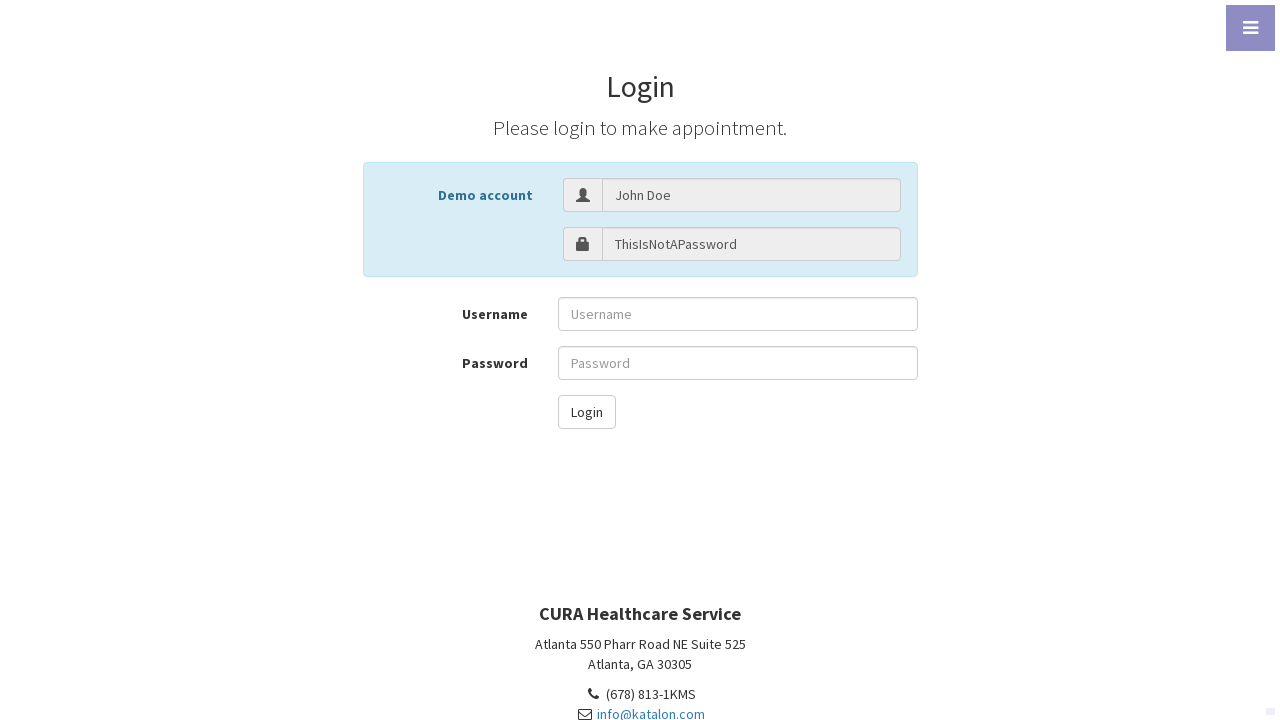

Waited for page to load after clicking Make Appointment
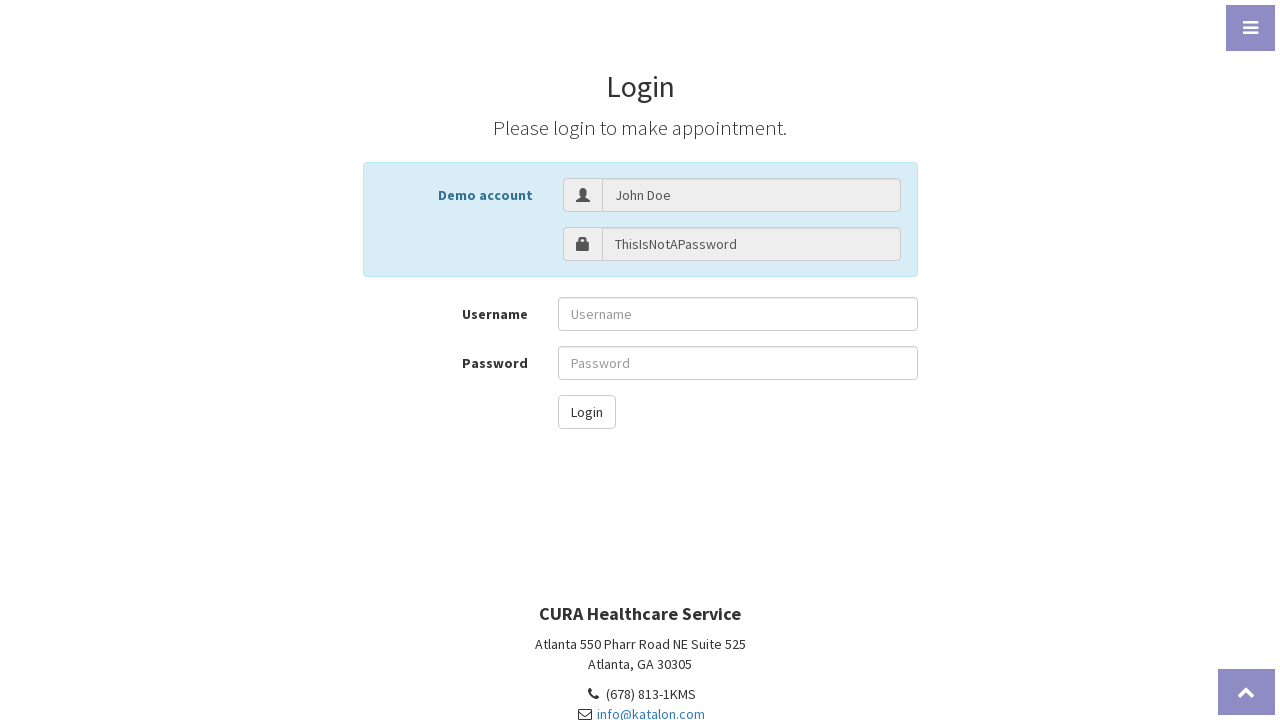

Navigated back to homepage using back button
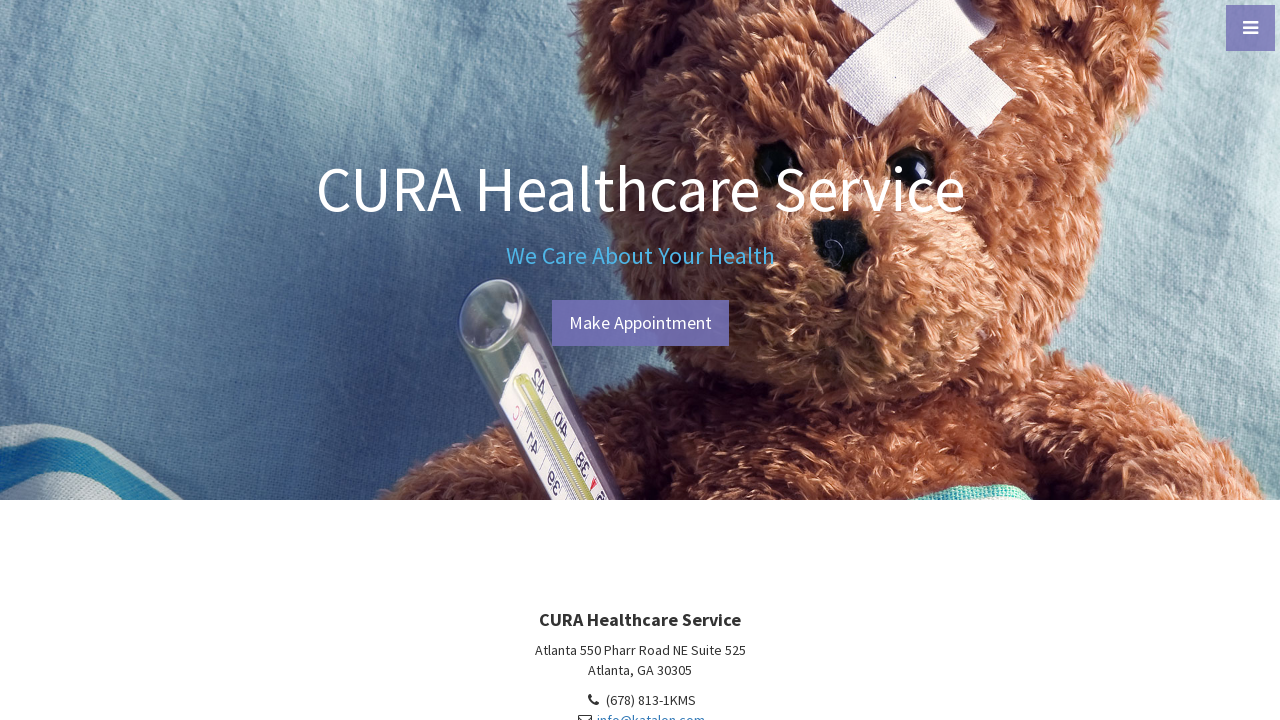

Waited for homepage to load
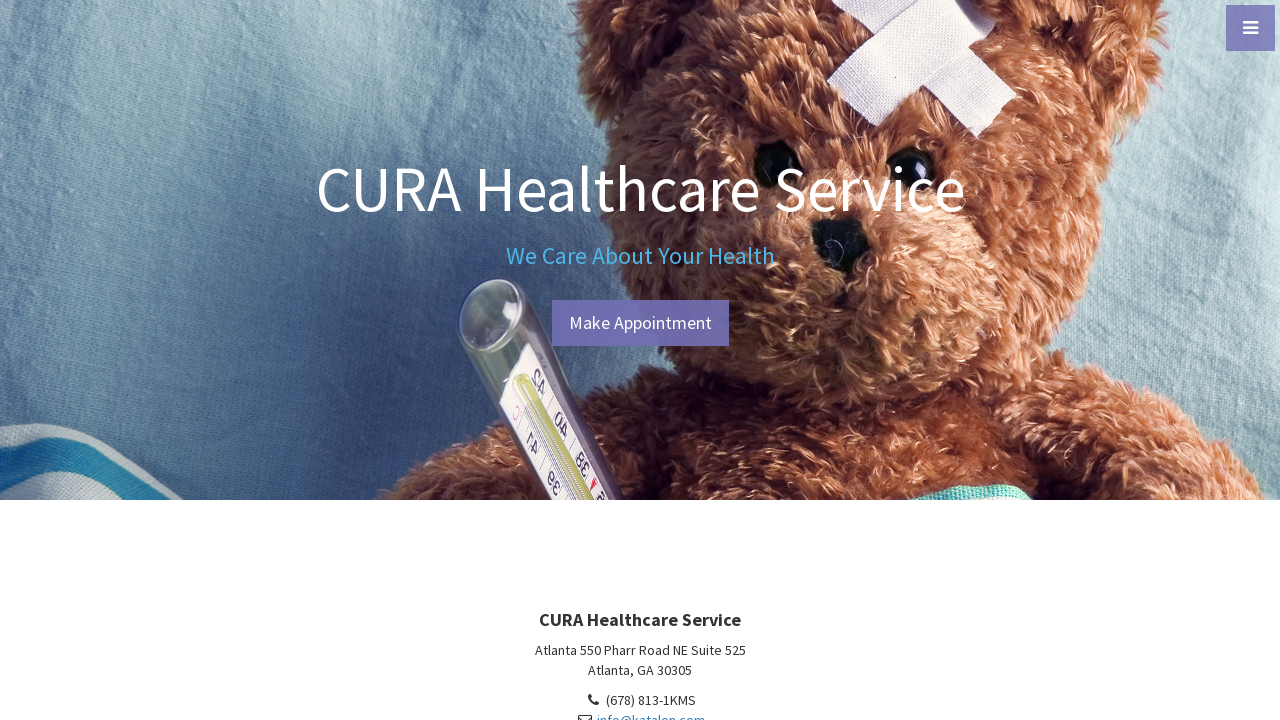

Navigated forward to Make Appointment page using forward button
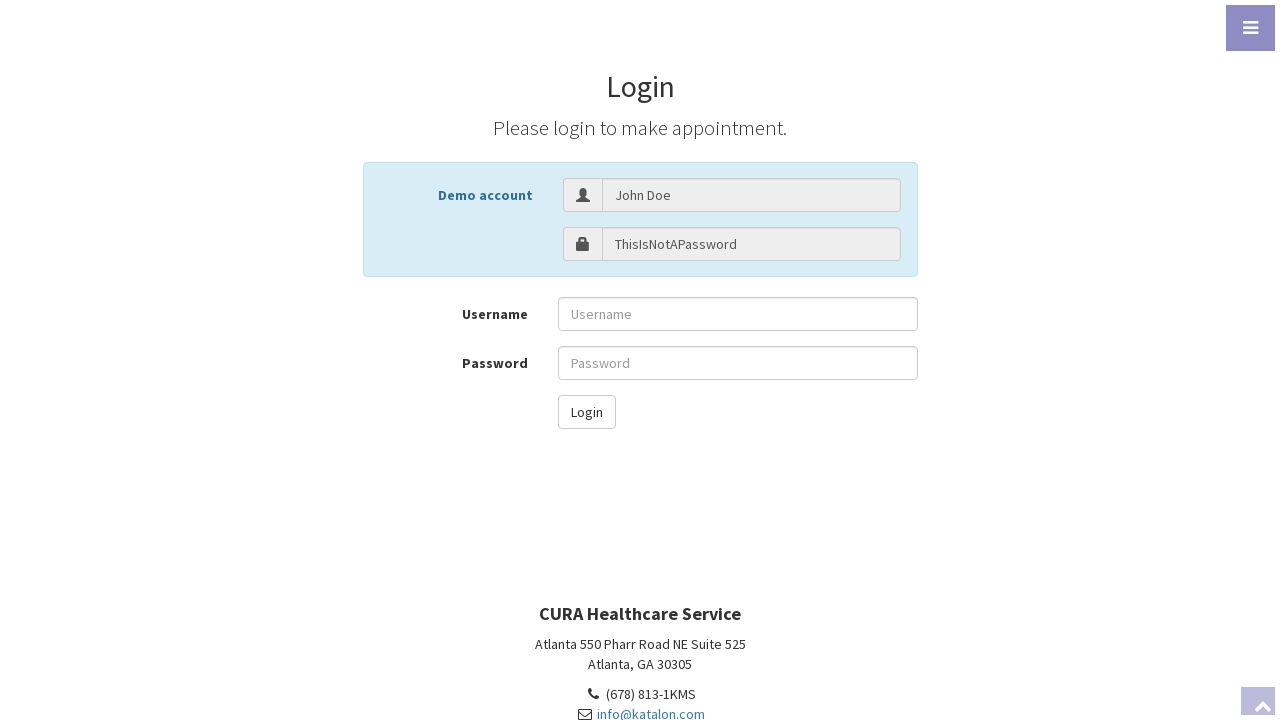

Waited for Make Appointment page to load after forward navigation
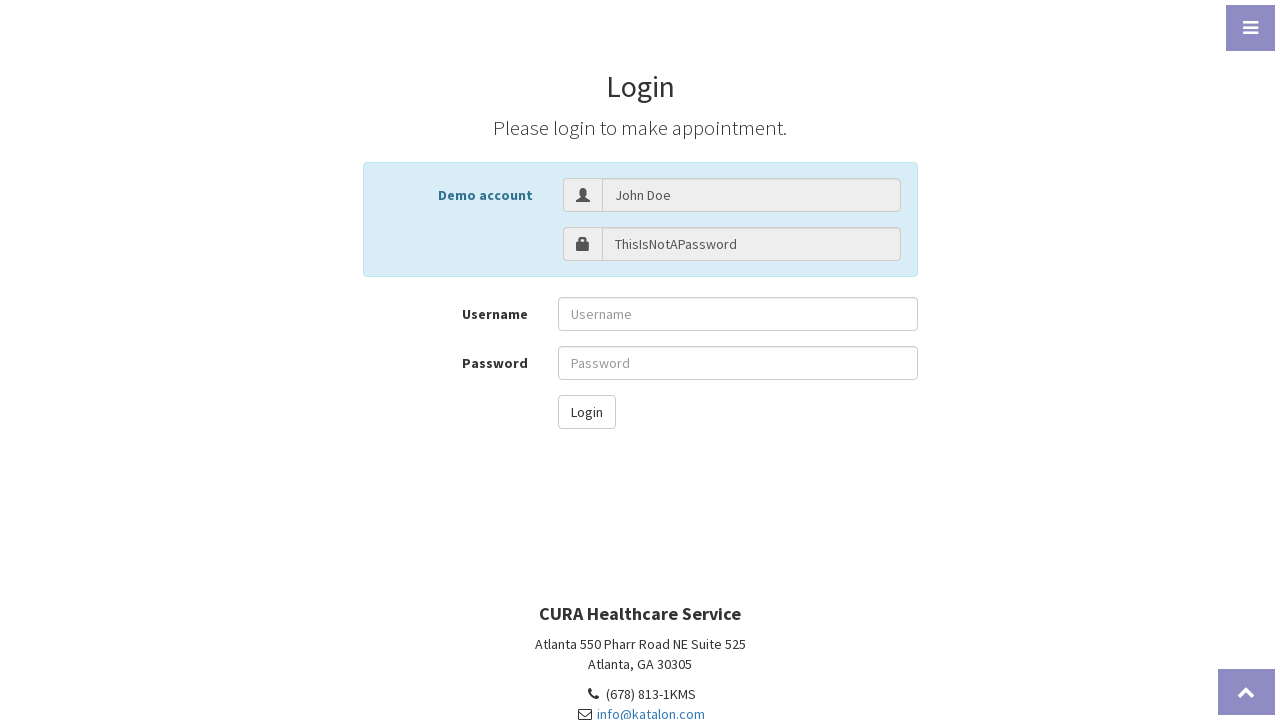

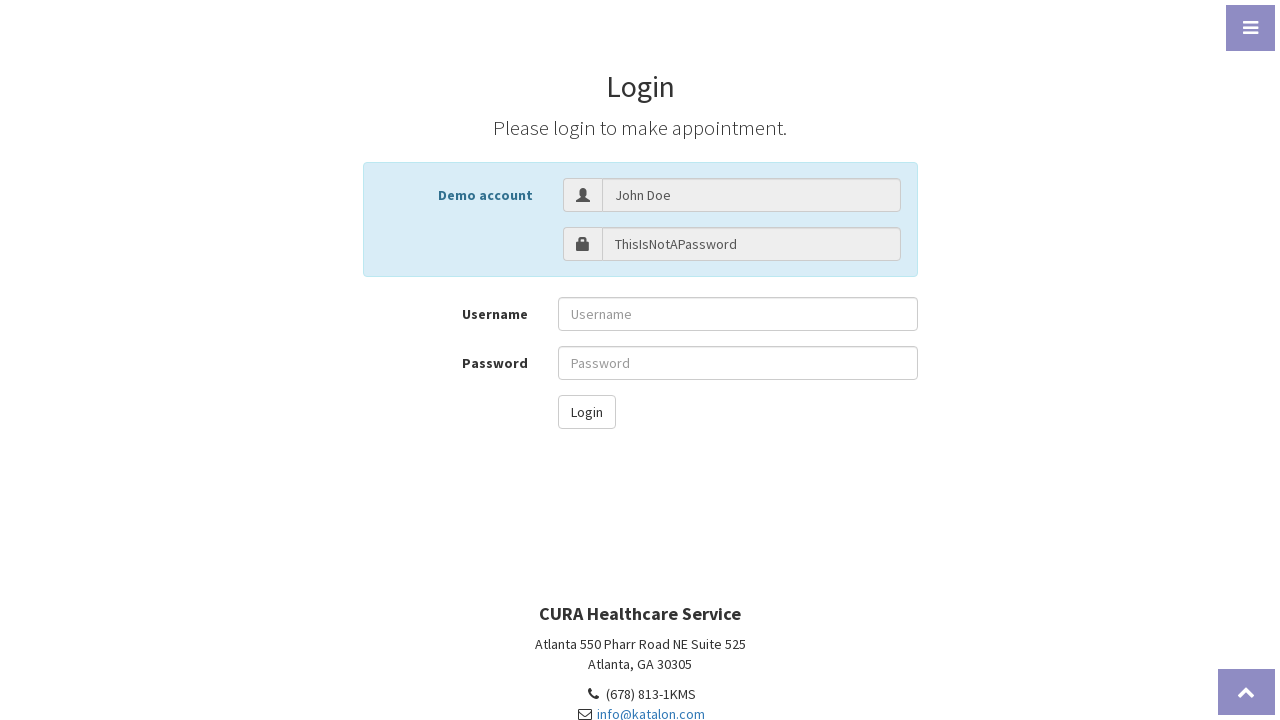